Demonstrates browser navigation methods by navigating to Selenium's website, then using back, forward, and refresh navigation actions.

Starting URL: https://www.selenium.dev/

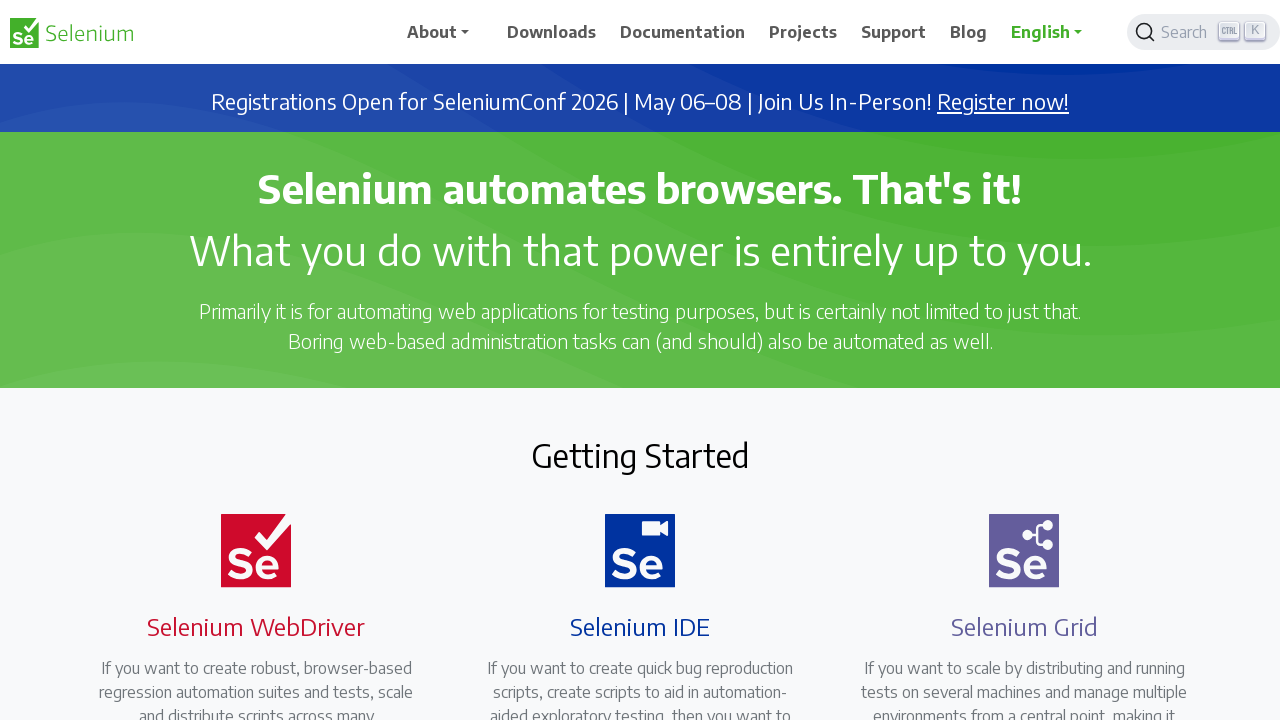

Navigated back to previous page in history
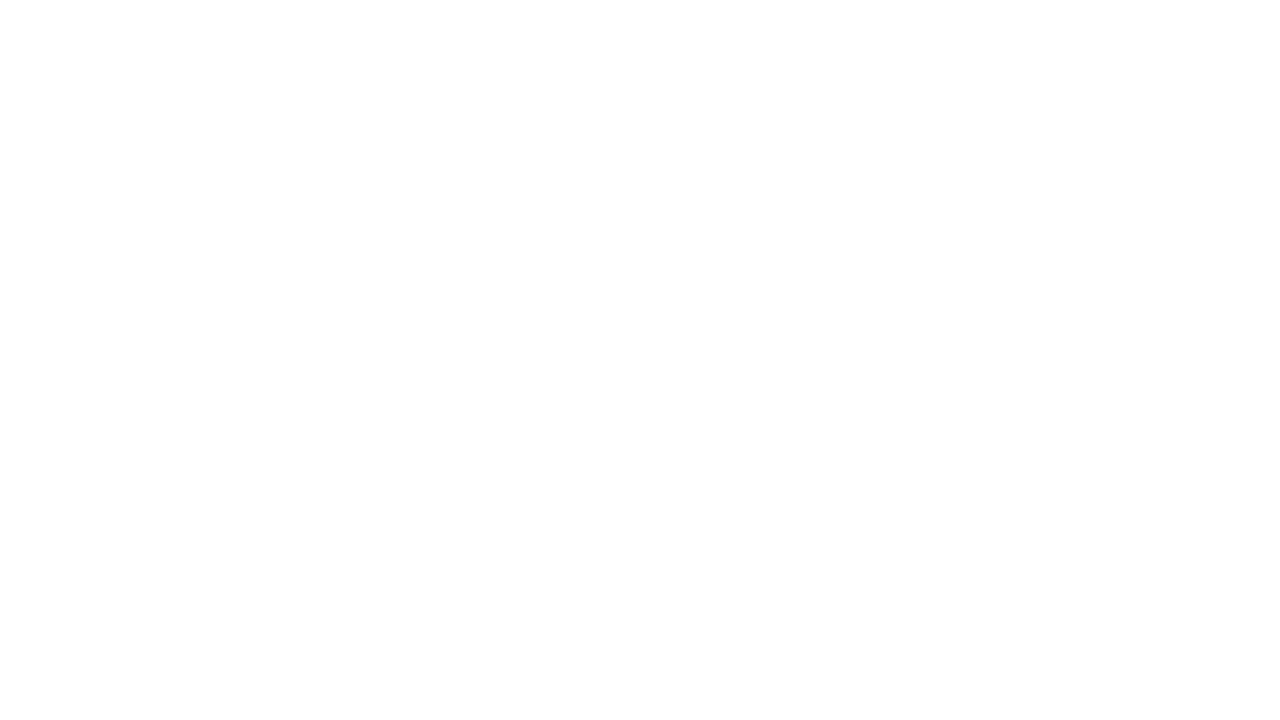

Navigated forward to return to Selenium website
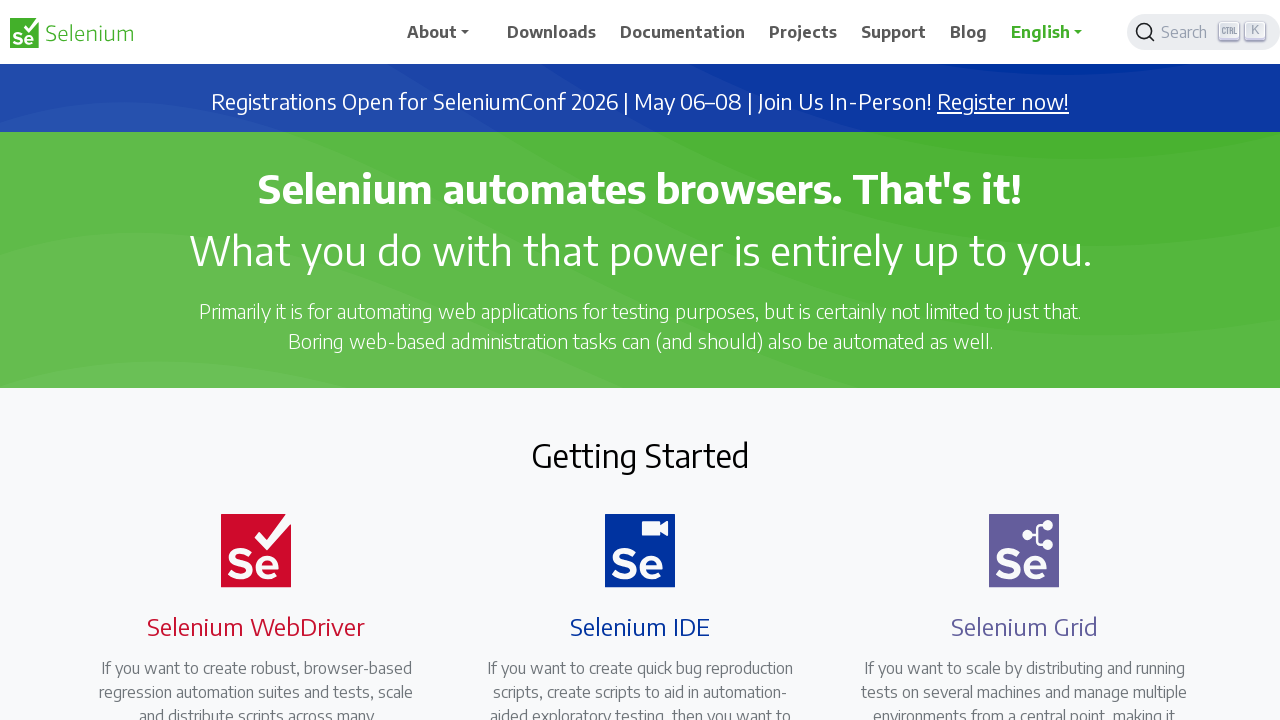

Refreshed the current page
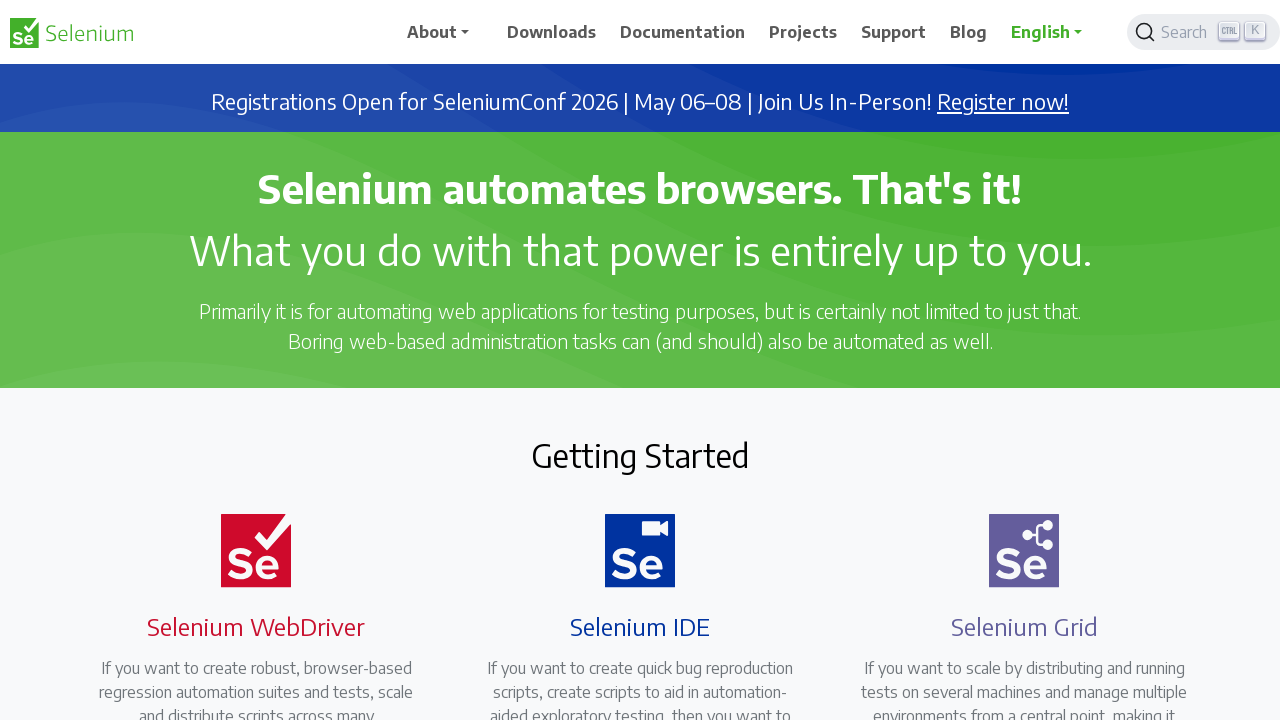

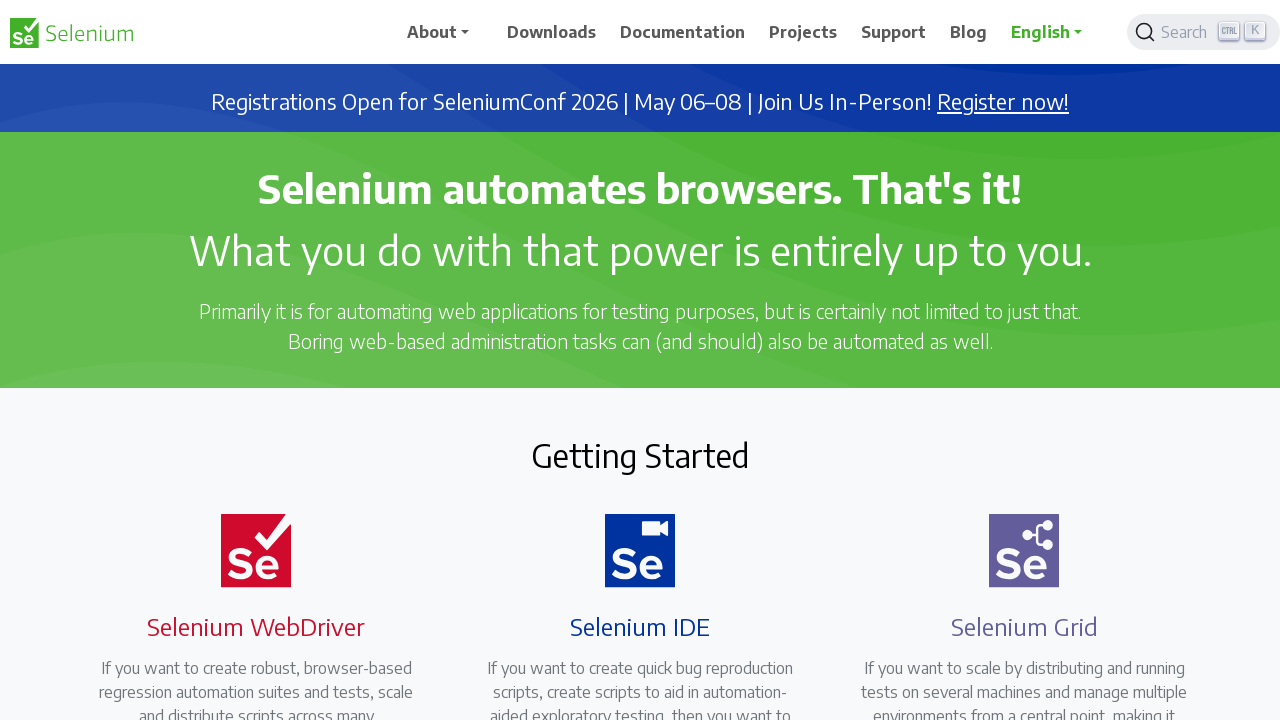